Tests JavaScript confirm dialog by clicking the second button, dismissing the alert, and verifying the result doesn't contain "successfully"

Starting URL: https://the-internet.herokuapp.com/javascript_alerts

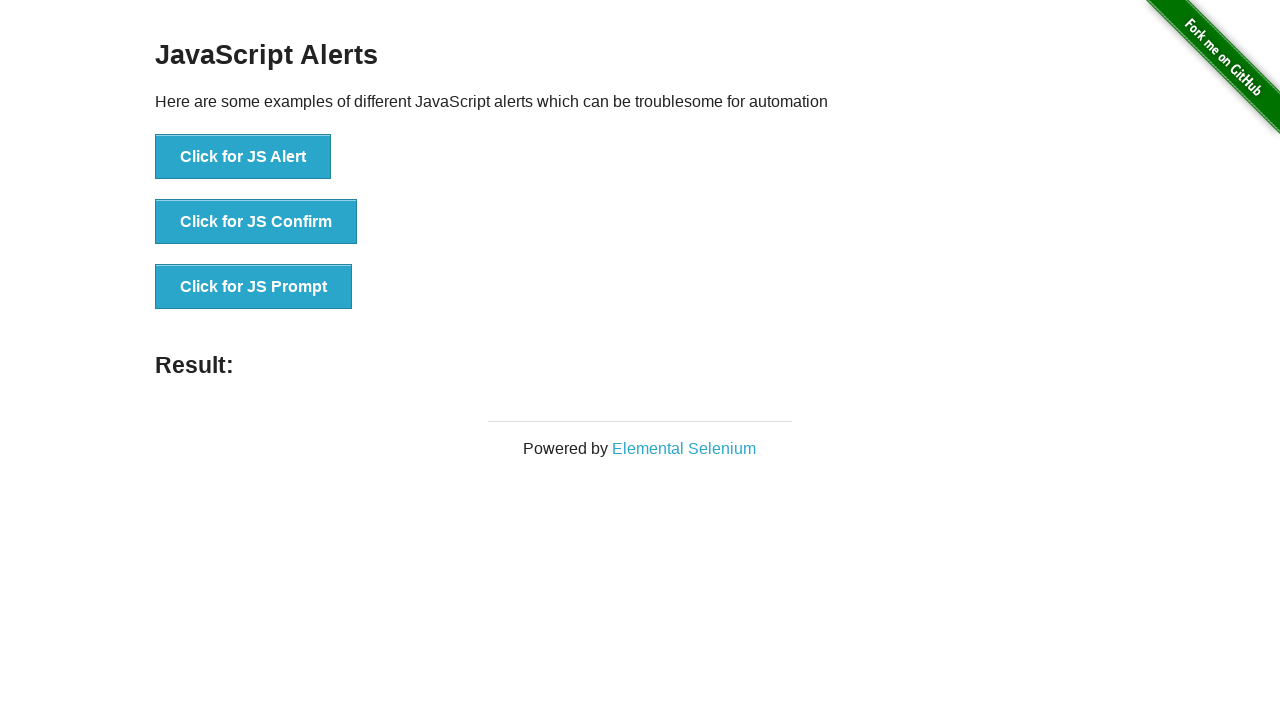

Navigated to JavaScript alerts test page
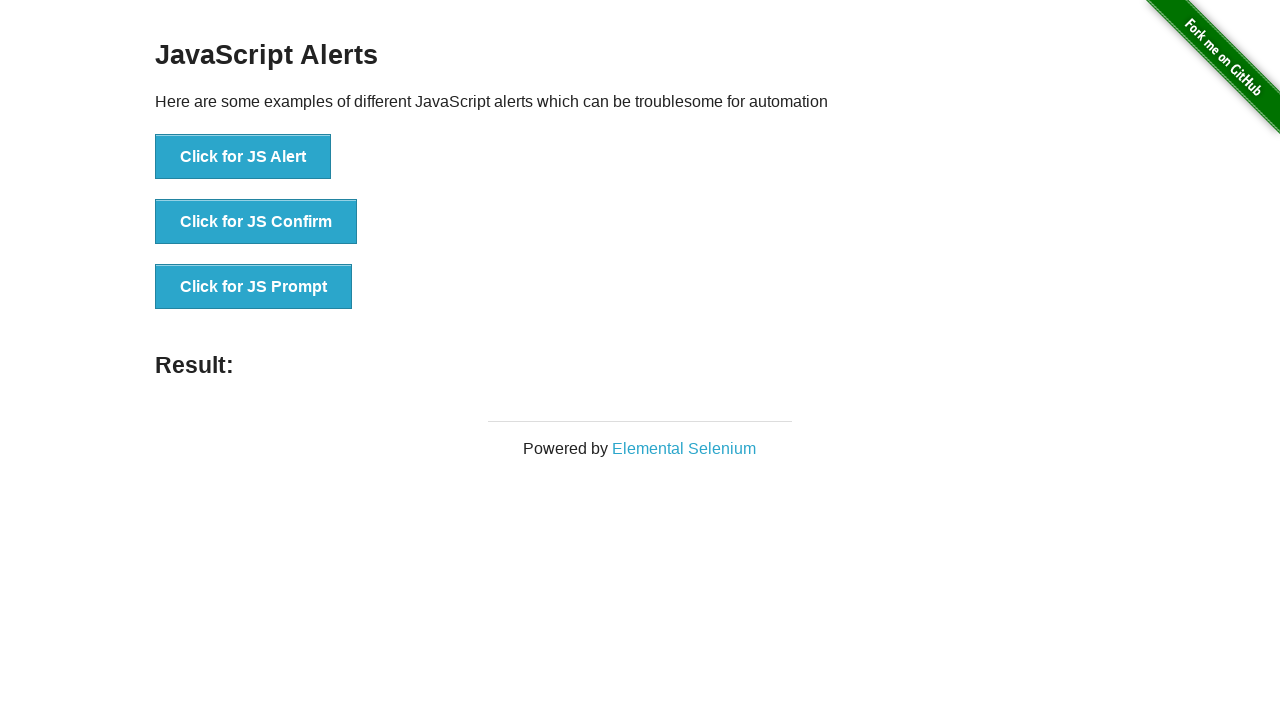

Clicked 'Click for JS Confirm' button at (256, 222) on text='Click for JS Confirm'
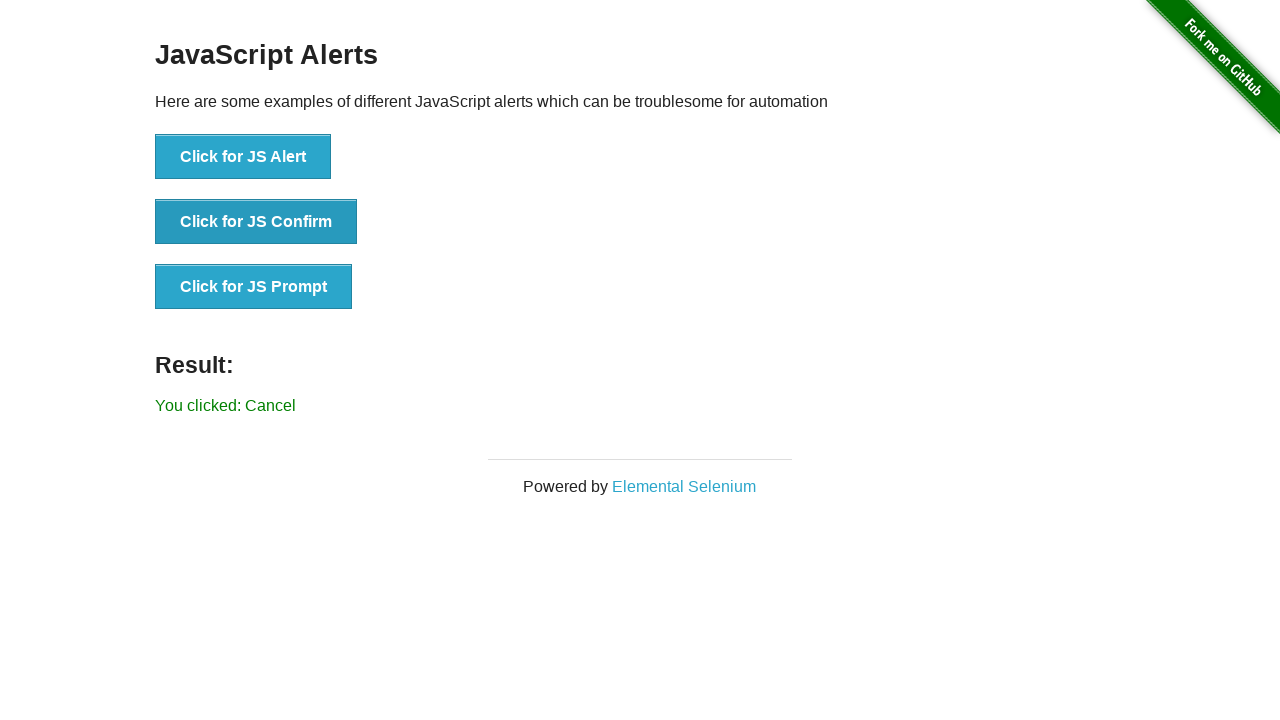

Set up dialog handler to dismiss confirm dialog
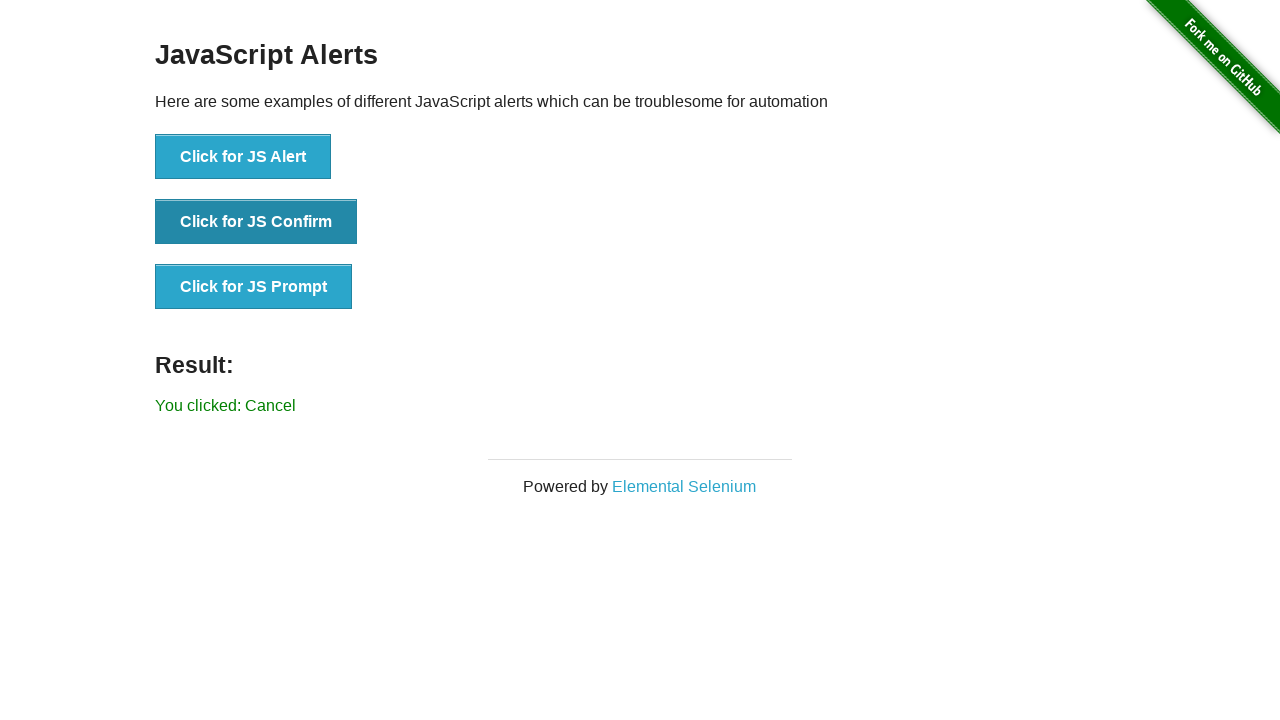

Located result element showing 'You clicked: Cancel'
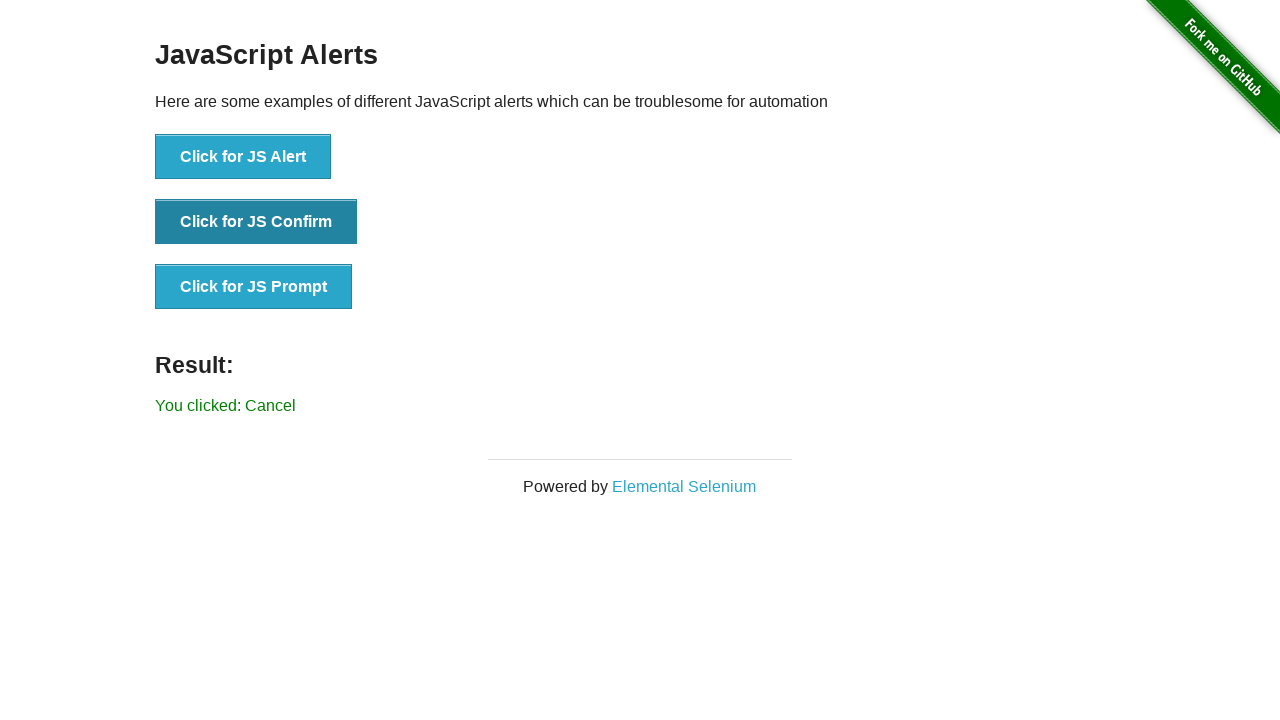

Extracted result text content
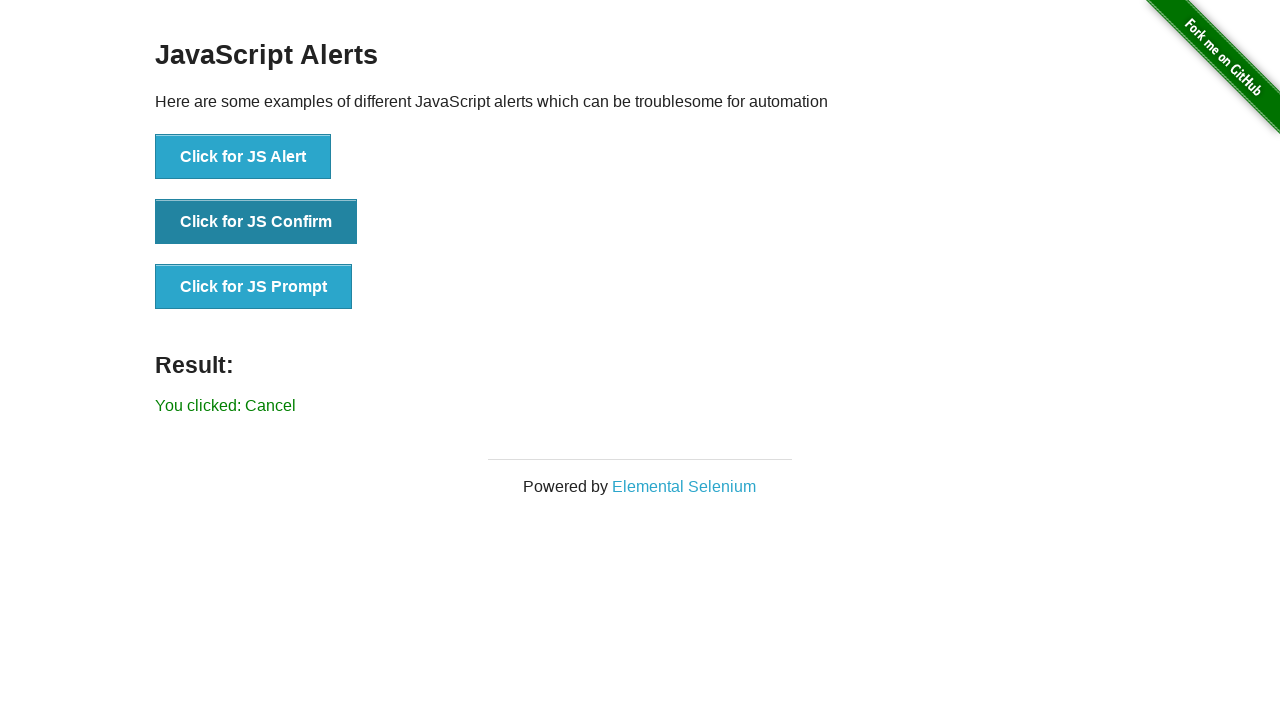

Verified that result text does not contain 'successfully'
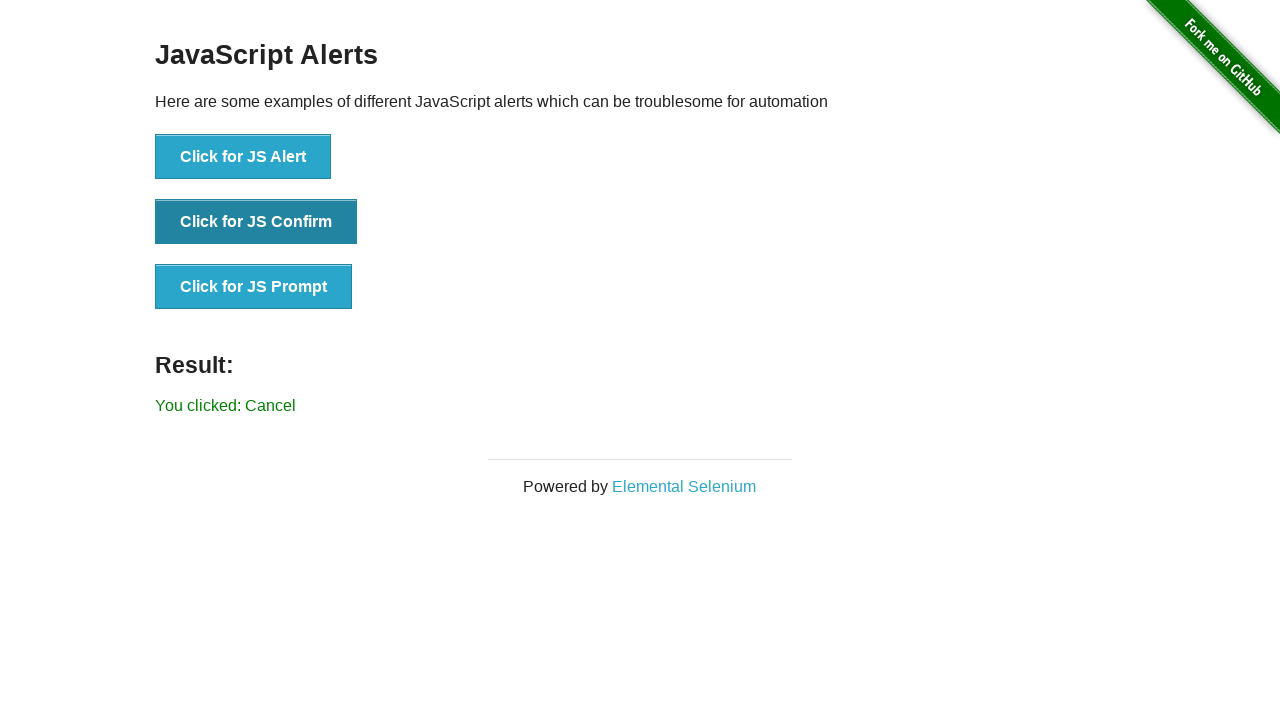

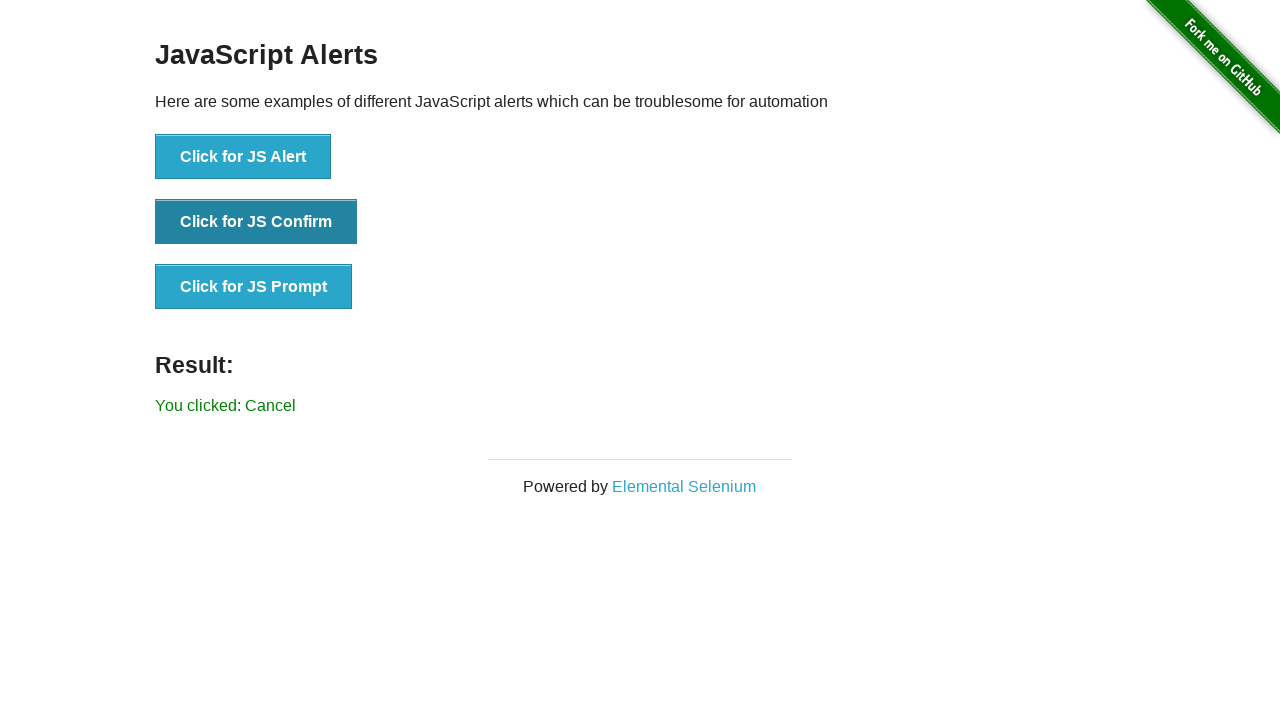